Tests GitHub repository search by searching for a specific repository, navigating to it, opening the Issues tab, and verifying that a specific issue number exists.

Starting URL: https://github.com

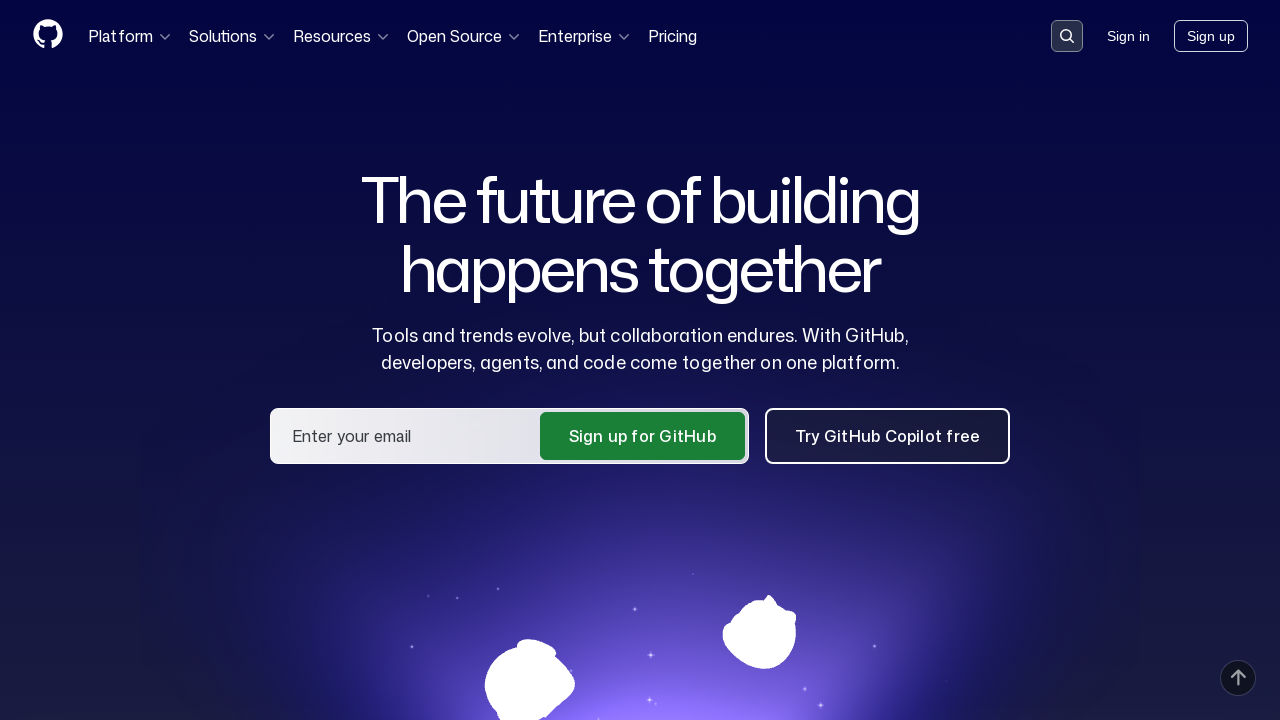

Clicked on the search input field at (1067, 36) on .search-input
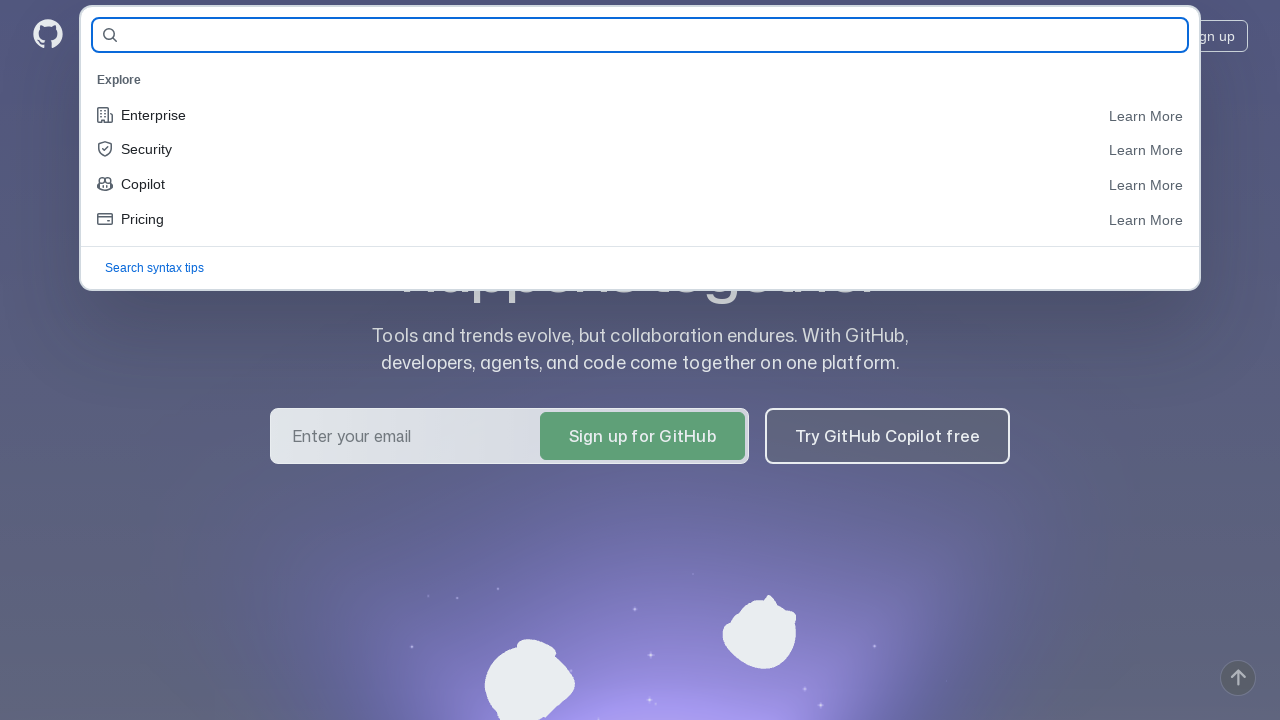

Filled search field with repository name 'qa-guru/qa_guru_14_10' on #query-builder-test
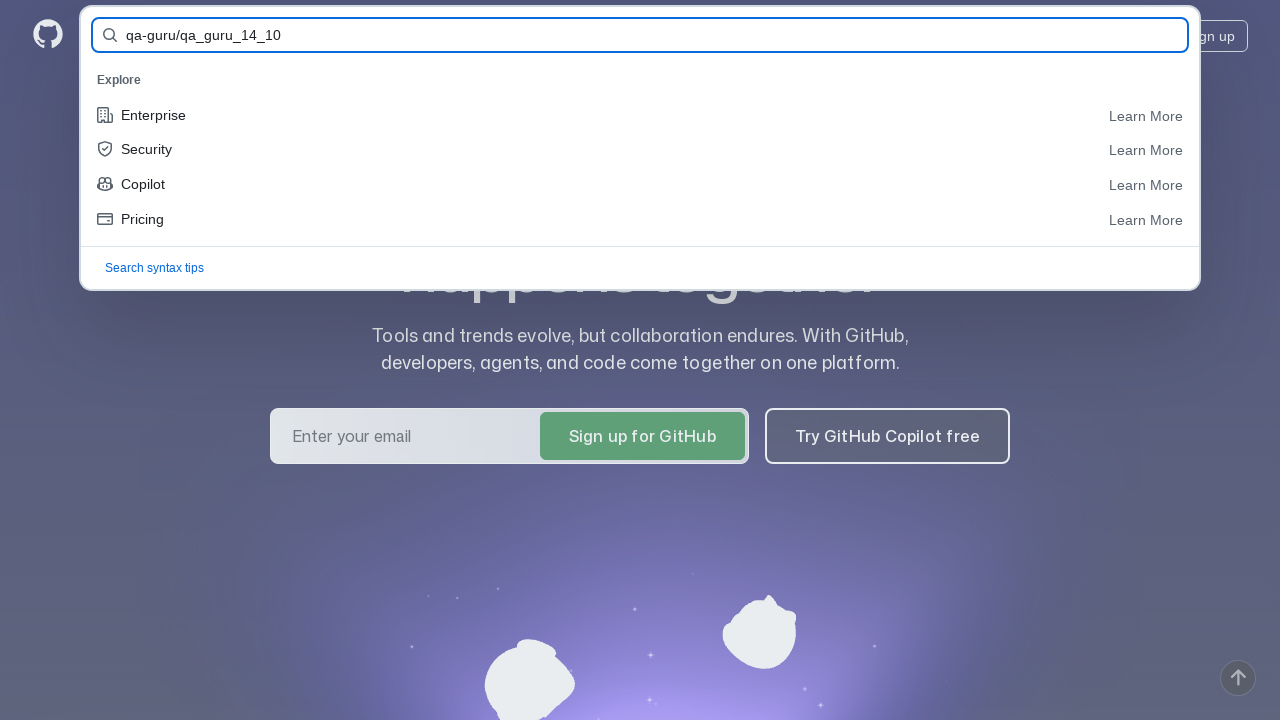

Submitted search form by pressing Enter on #query-builder-test
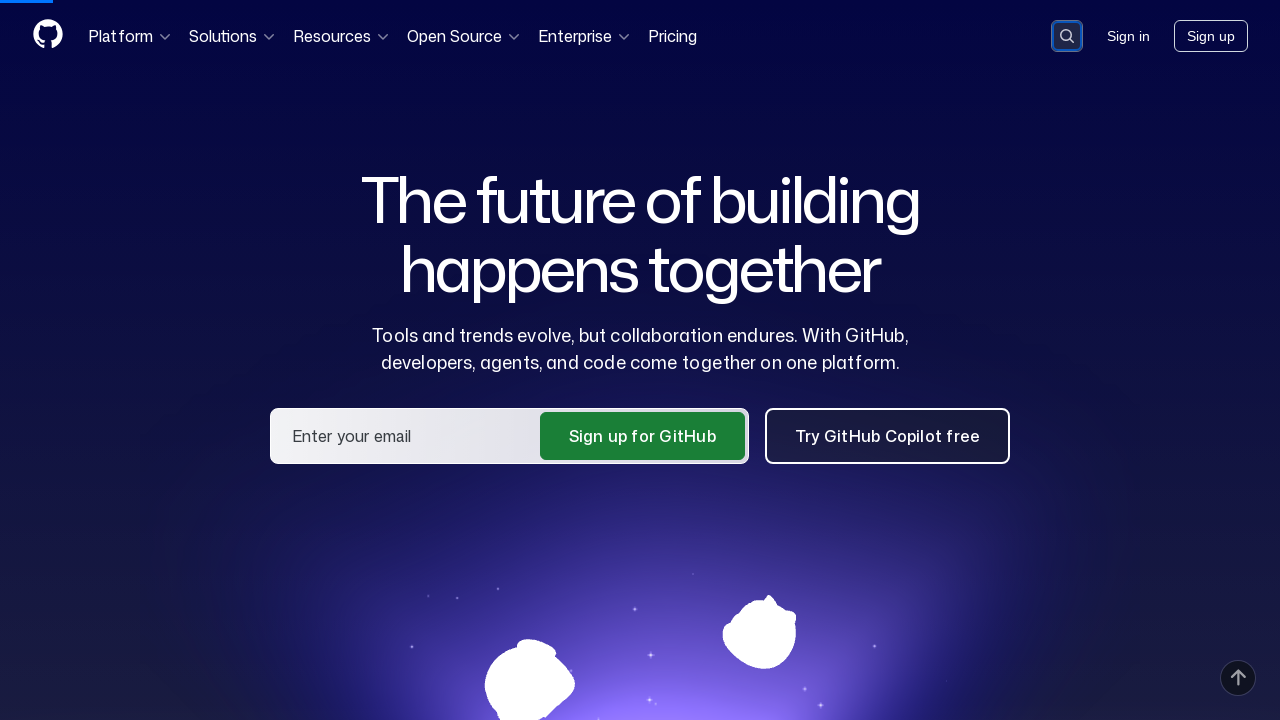

Clicked on the repository link in search results at (459, 161) on a:has-text('qa-guru/qa_guru_14_10')
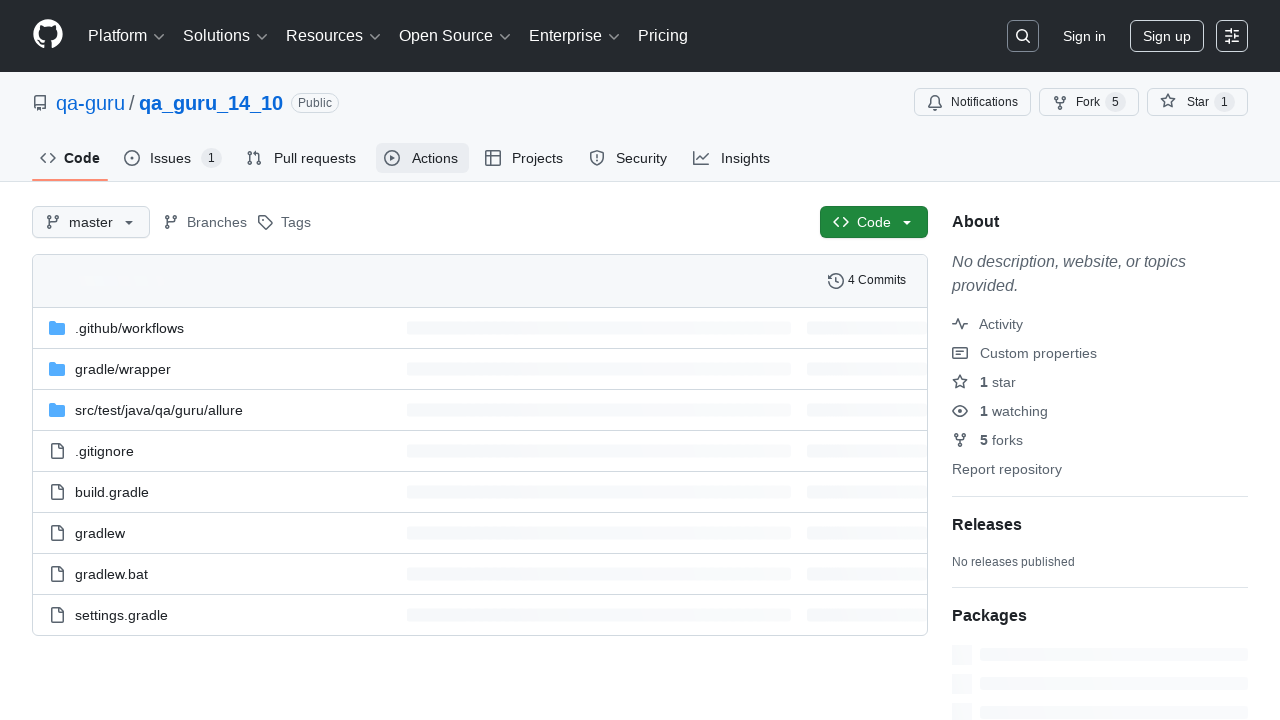

Clicked on the Issues tab at (173, 158) on #issues-tab
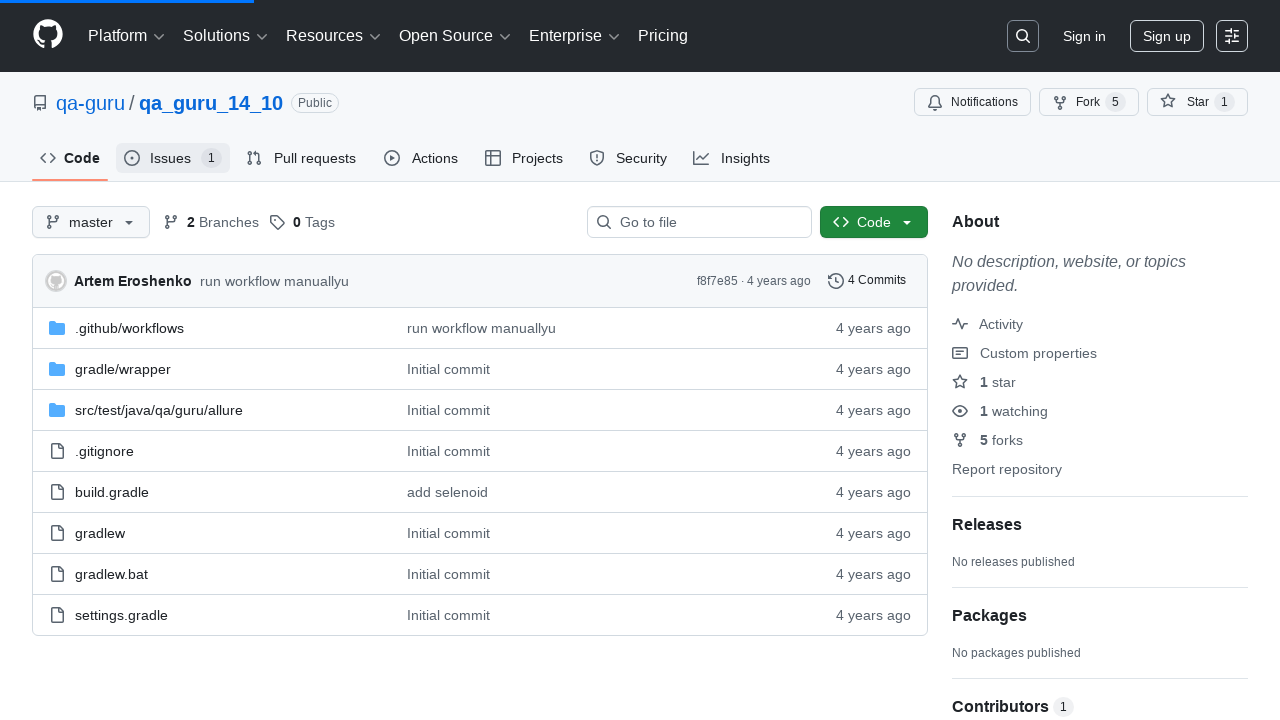

Verified that issue #2 exists on the page
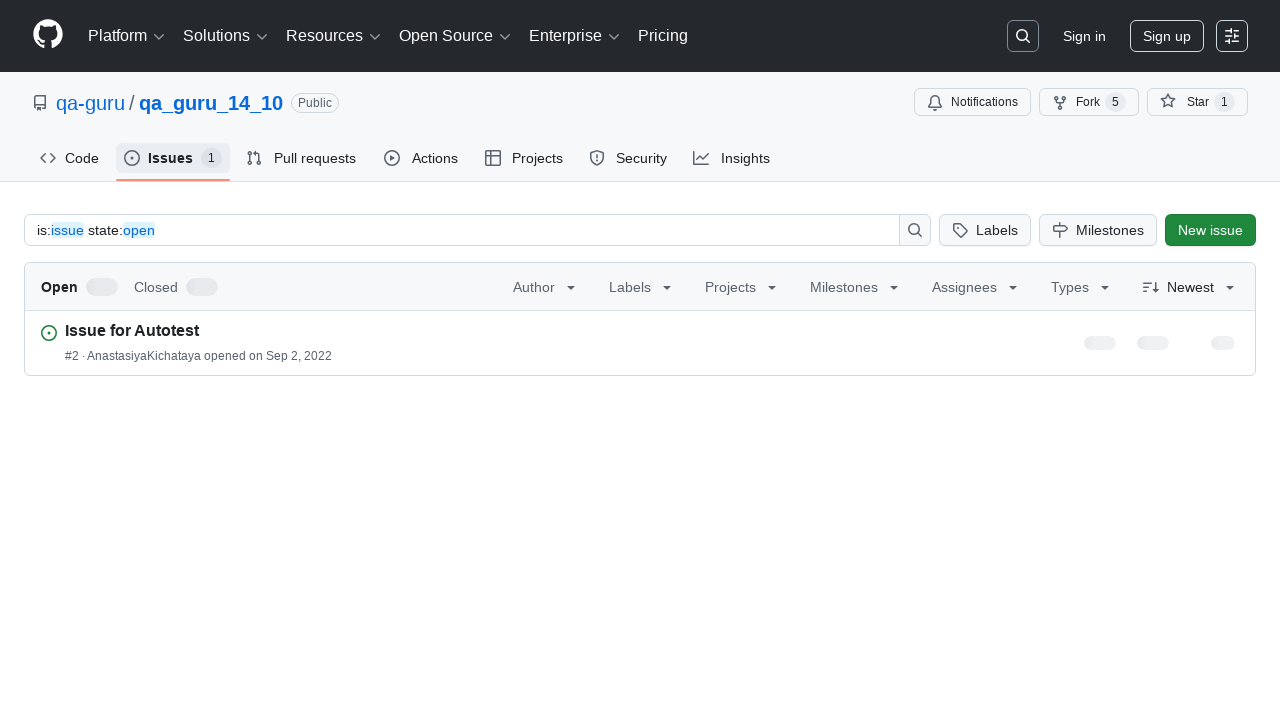

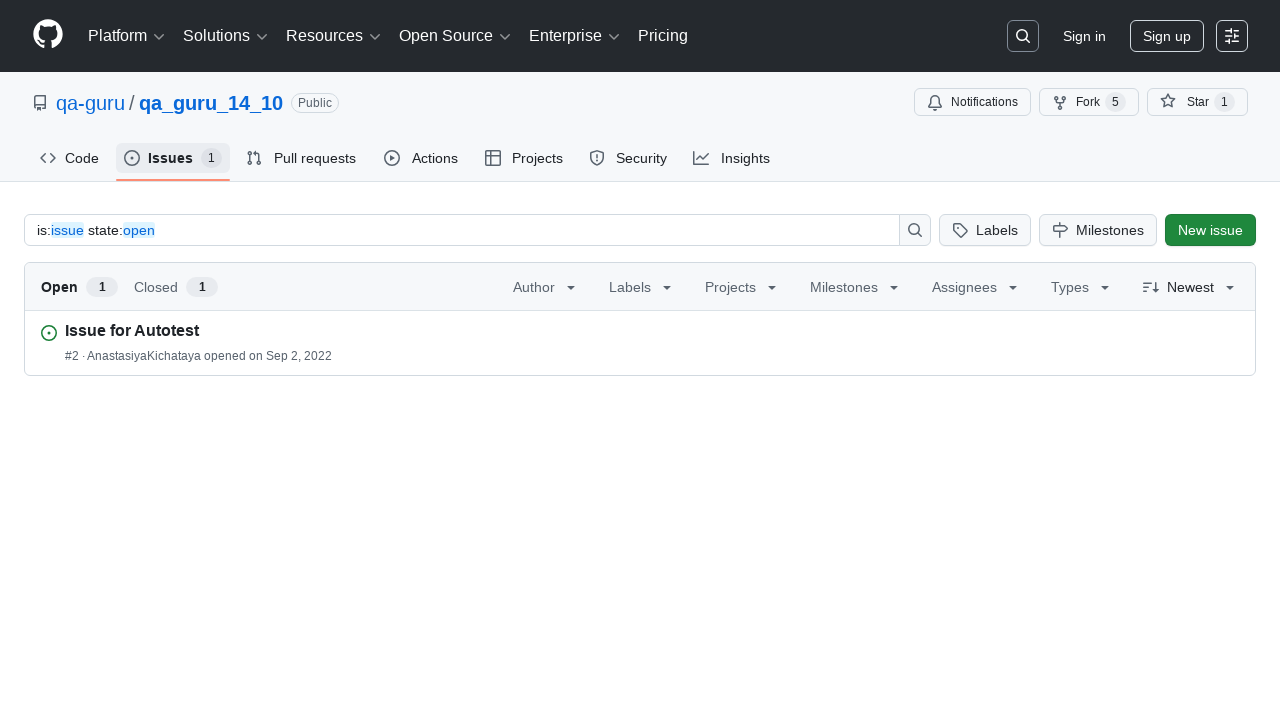